Tests JavaScript confirm alert handling by clicking a button to trigger a confirm dialog and accepting the alert by clicking OK.

Starting URL: https://v1.training-support.net/selenium/javascript-alerts

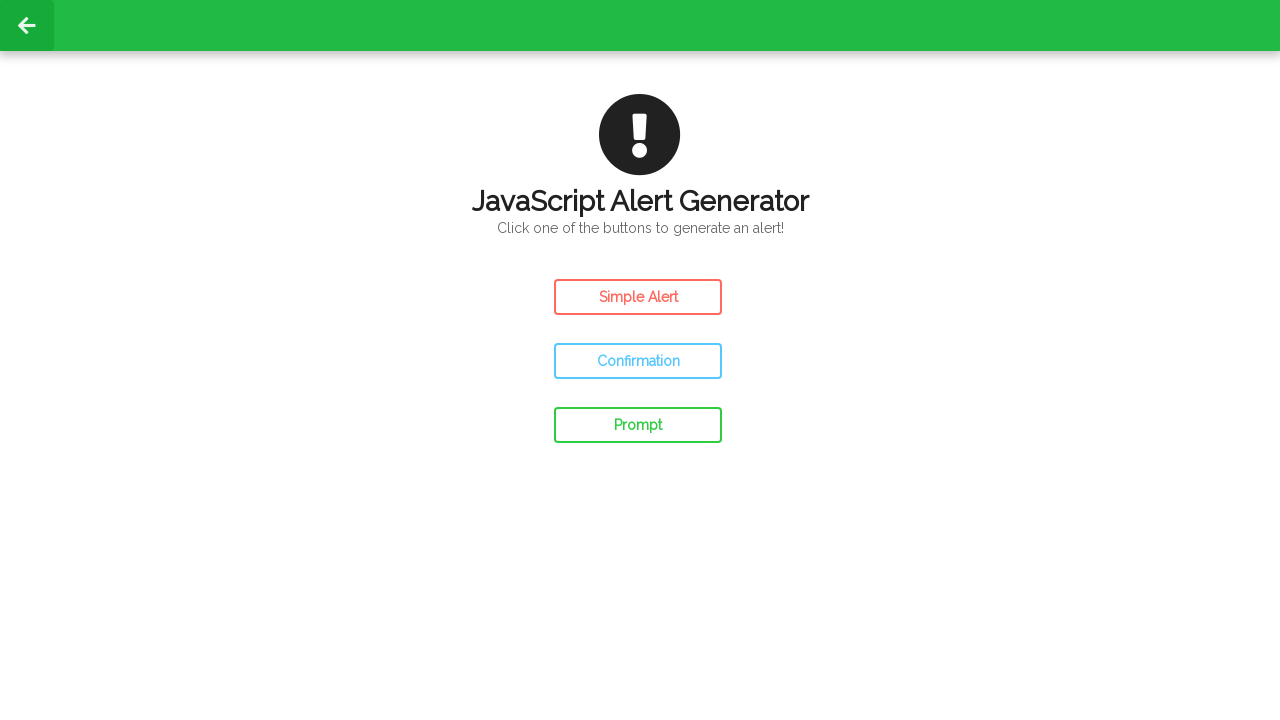

Set up dialog handler to accept confirm alerts
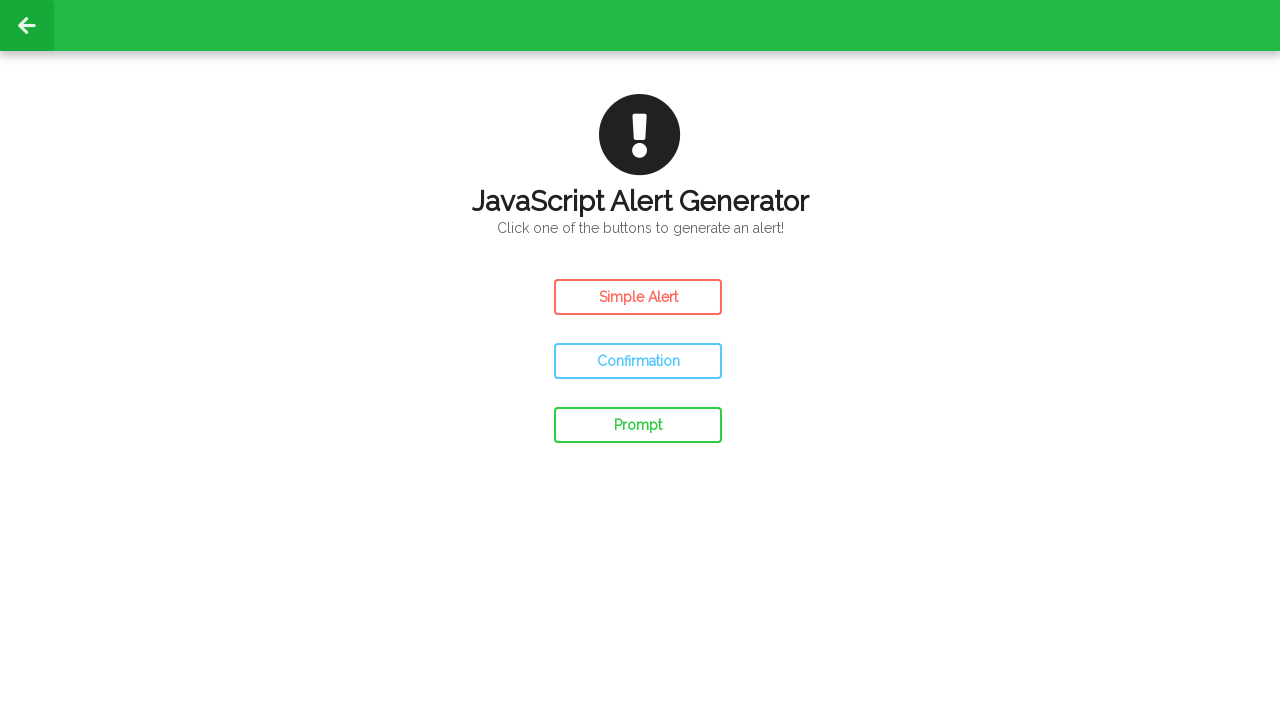

Clicked confirm button to trigger JavaScript confirm dialog at (638, 361) on #confirm
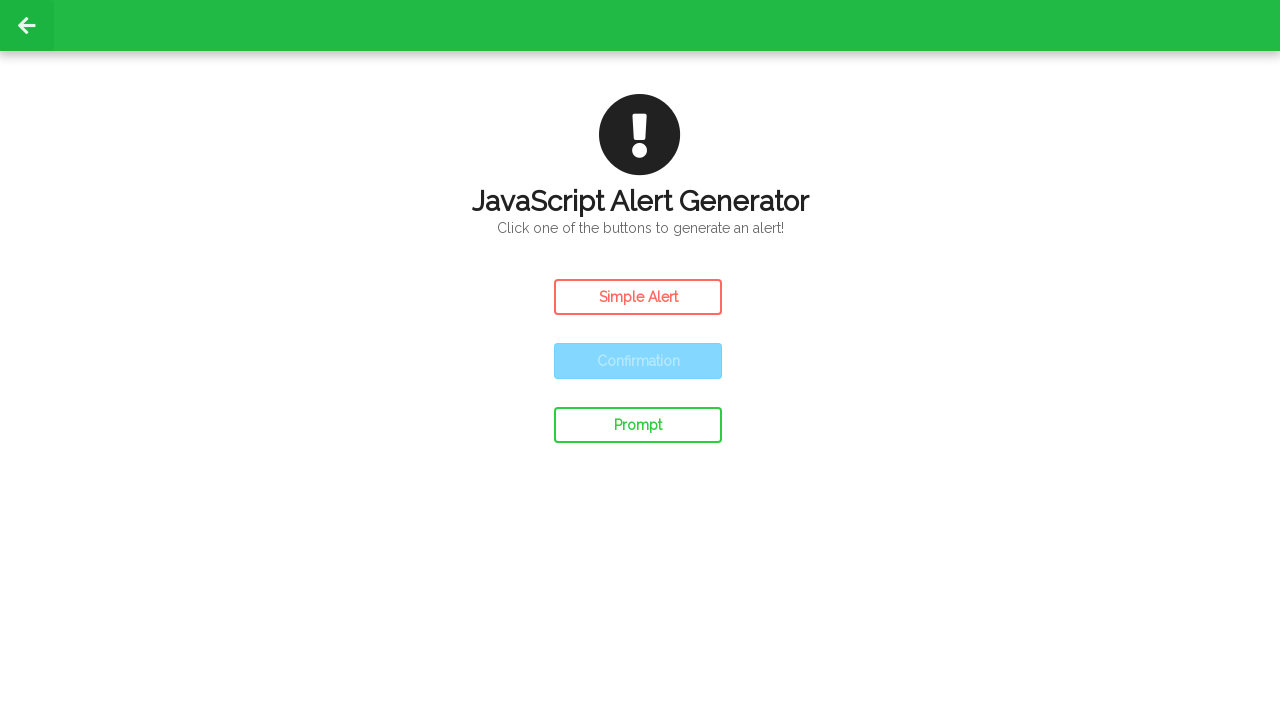

Waited for dialog to be handled and processed
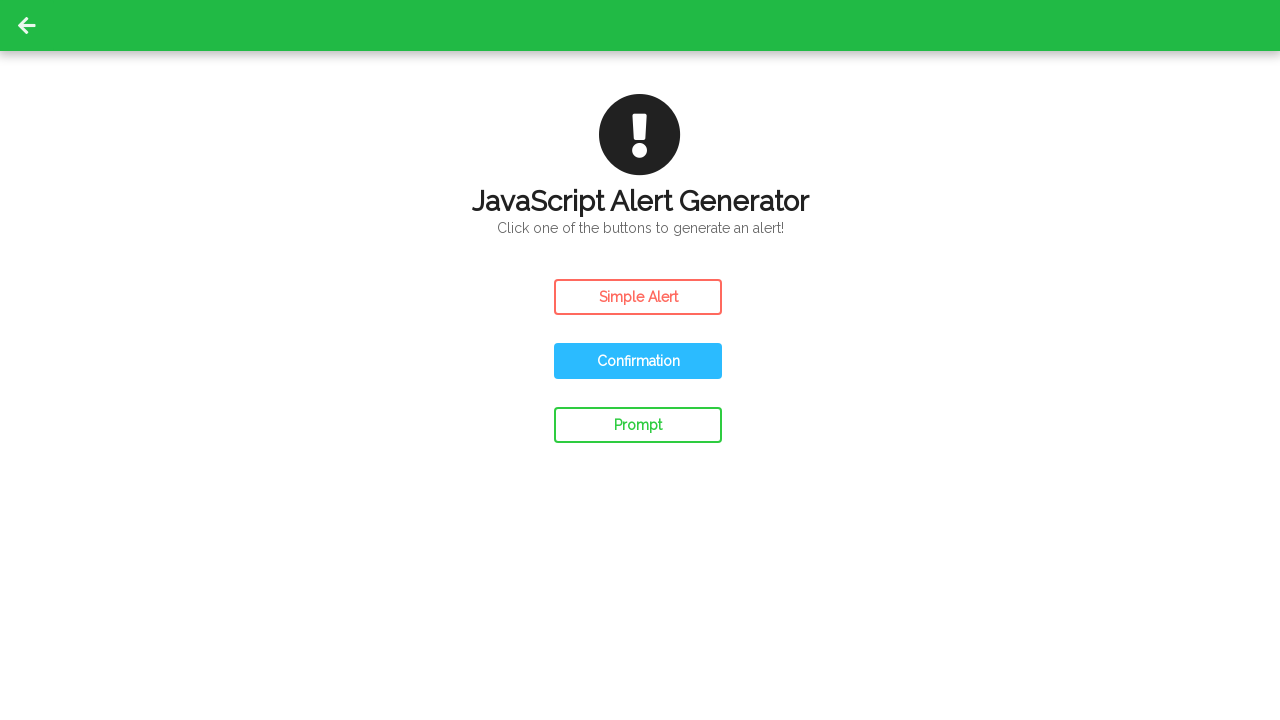

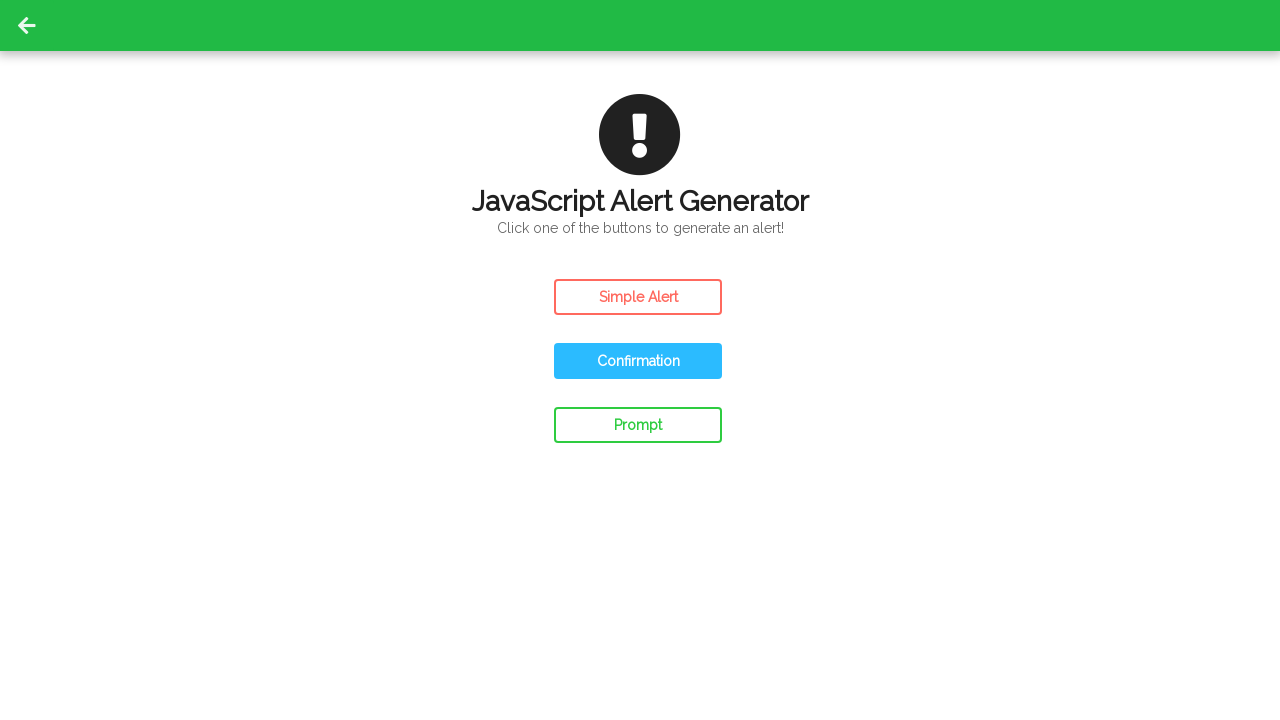